Tests dynamic loading by clicking Example 1 link, then clicking Start button to trigger loading, and waiting for "Hello World!" text to appear before interacting with a username field.

Starting URL: https://practice.cydeo.com/dynamic_loading

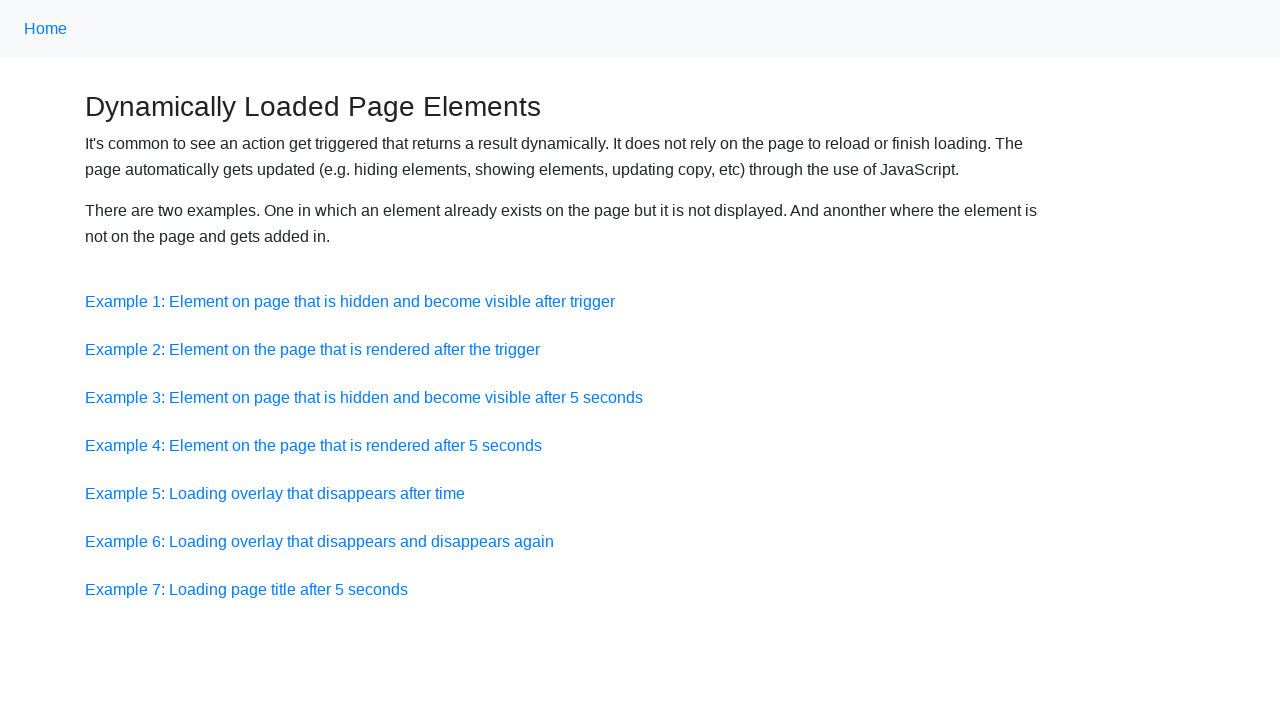

Clicked Example 1 link at (350, 301) on a:has-text('Example 1')
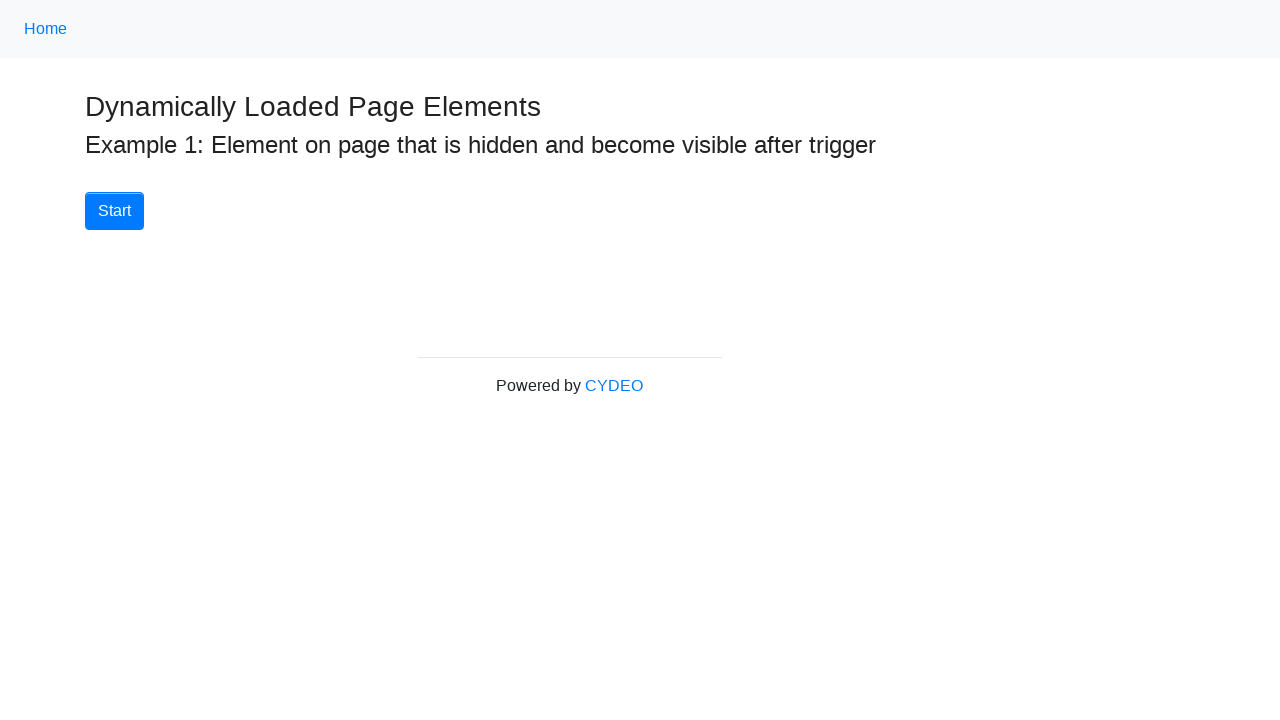

Clicked Start button to trigger loading at (114, 211) on xpath=//button[.='Start']
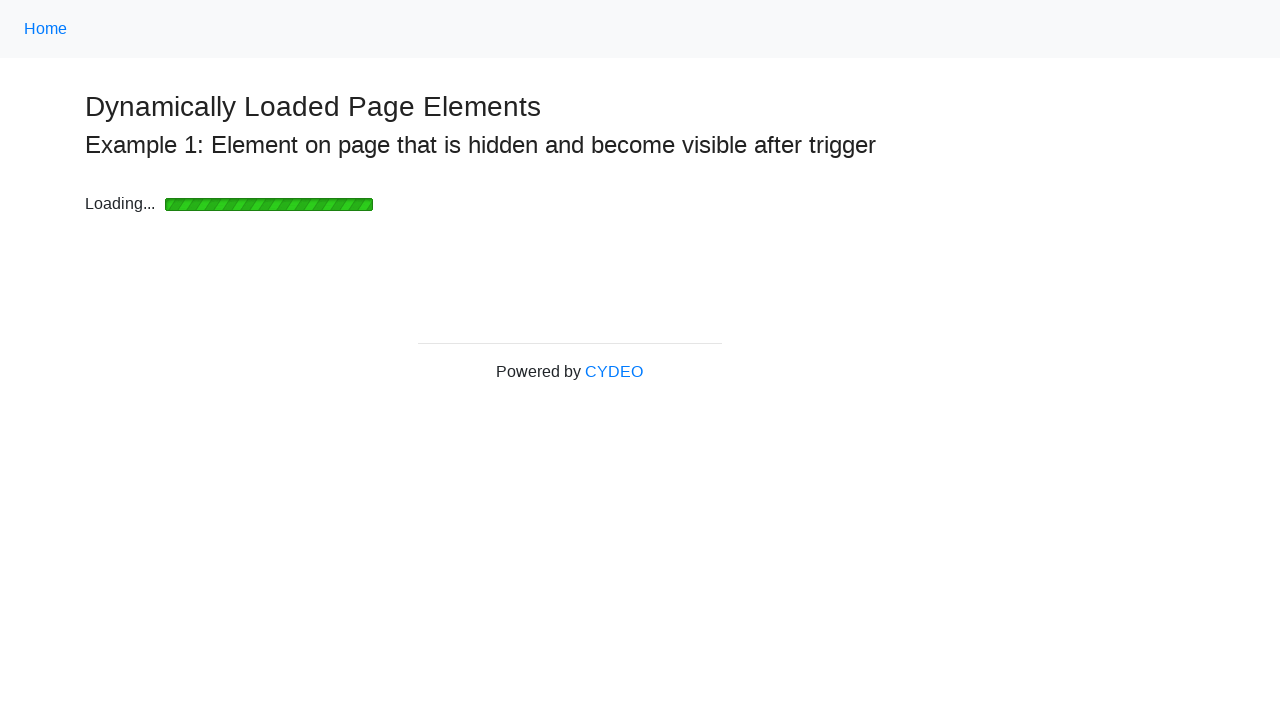

Waited for 'Hello World!' text to appear
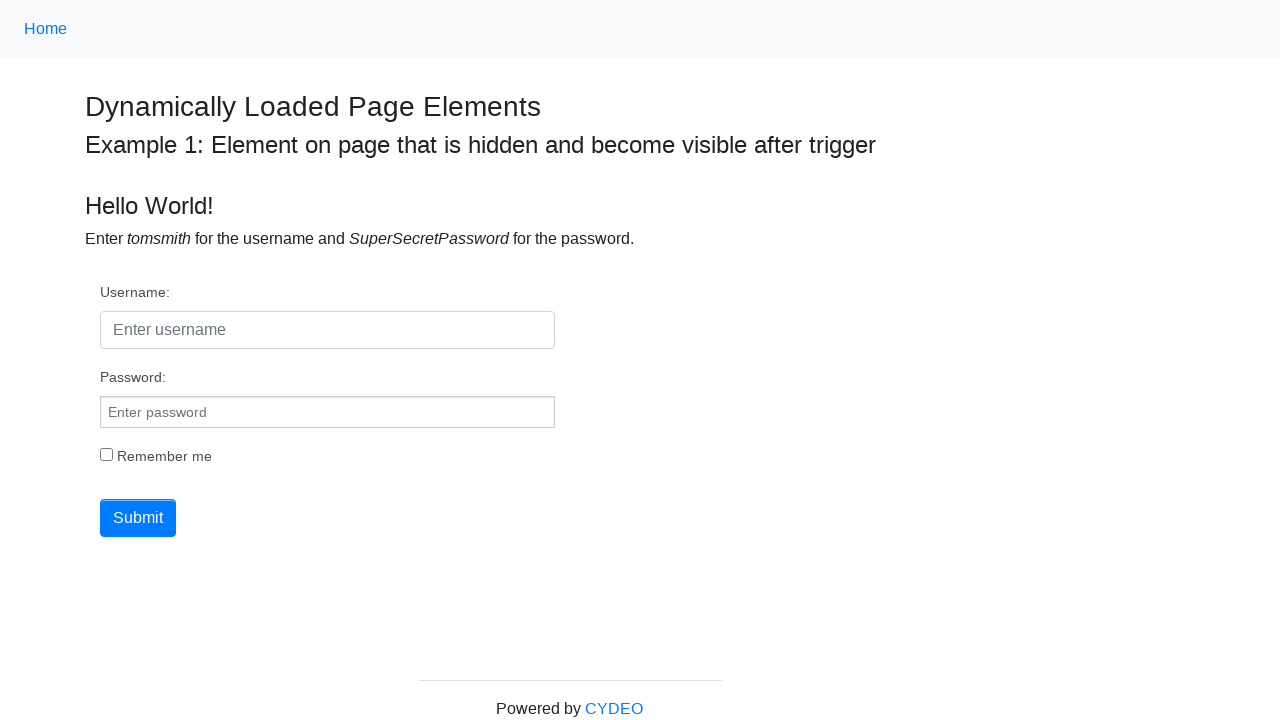

Filled username field with 'Wait Successful' on #username
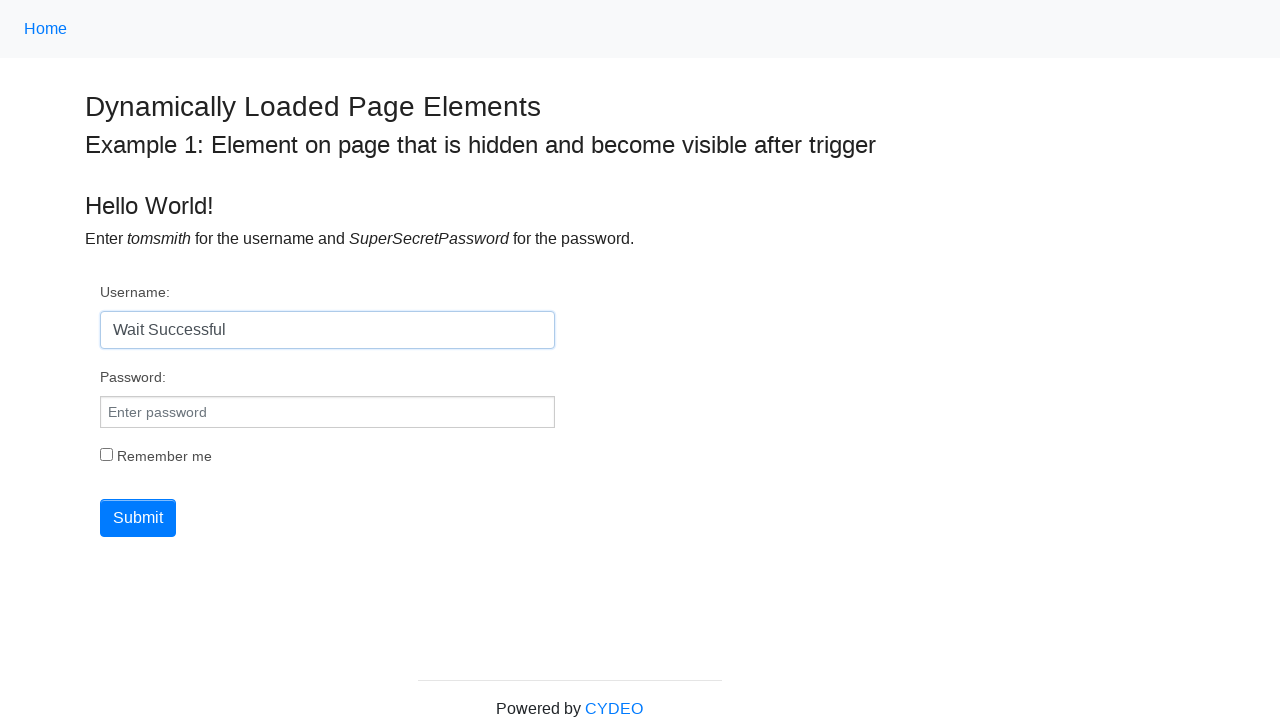

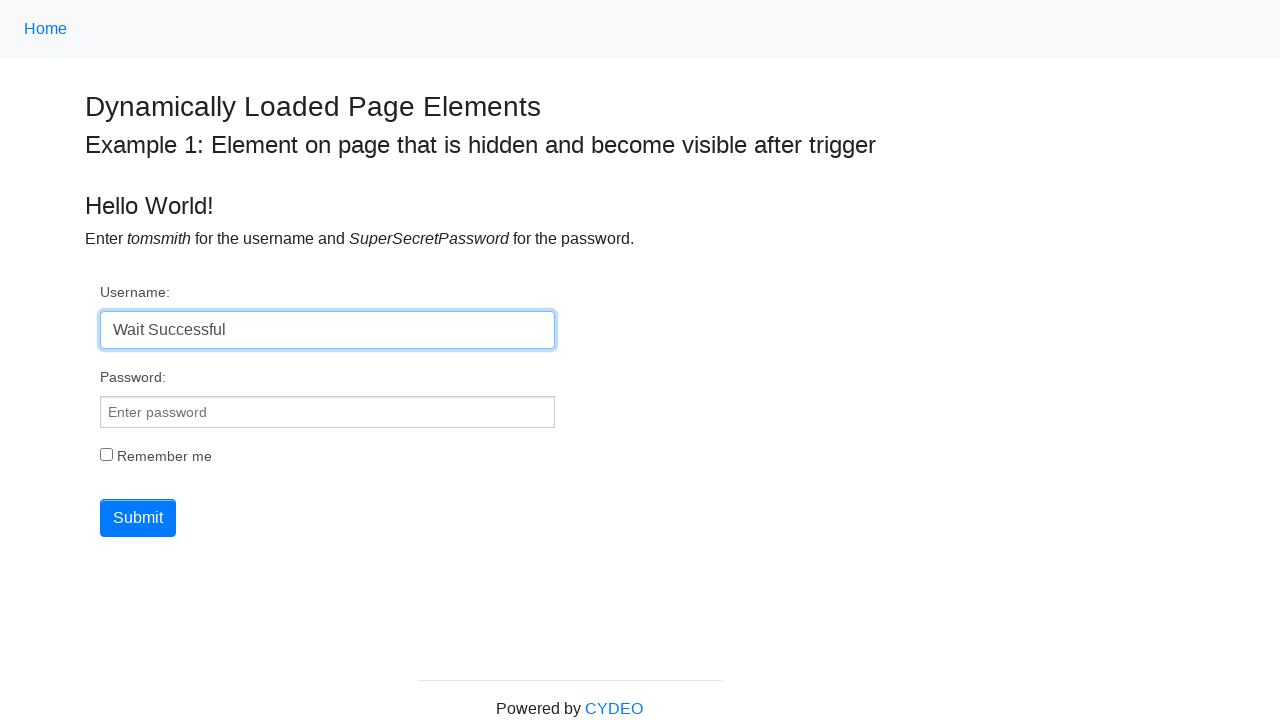